Tests calculator zero divided by zero behavior by clicking 0 ÷ 0 and verifying the result shows NaN

Starting URL: https://testpages.eviltester.com/styled/apps/calculator.html

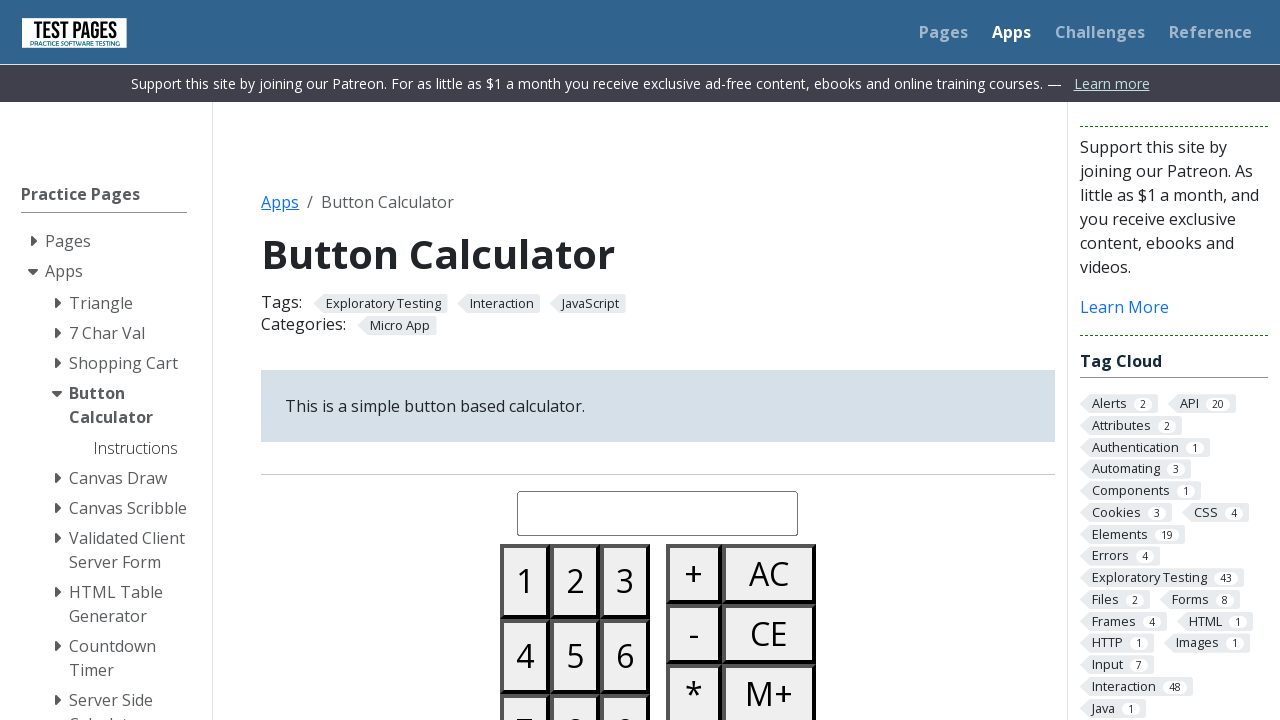

Navigated to calculator application
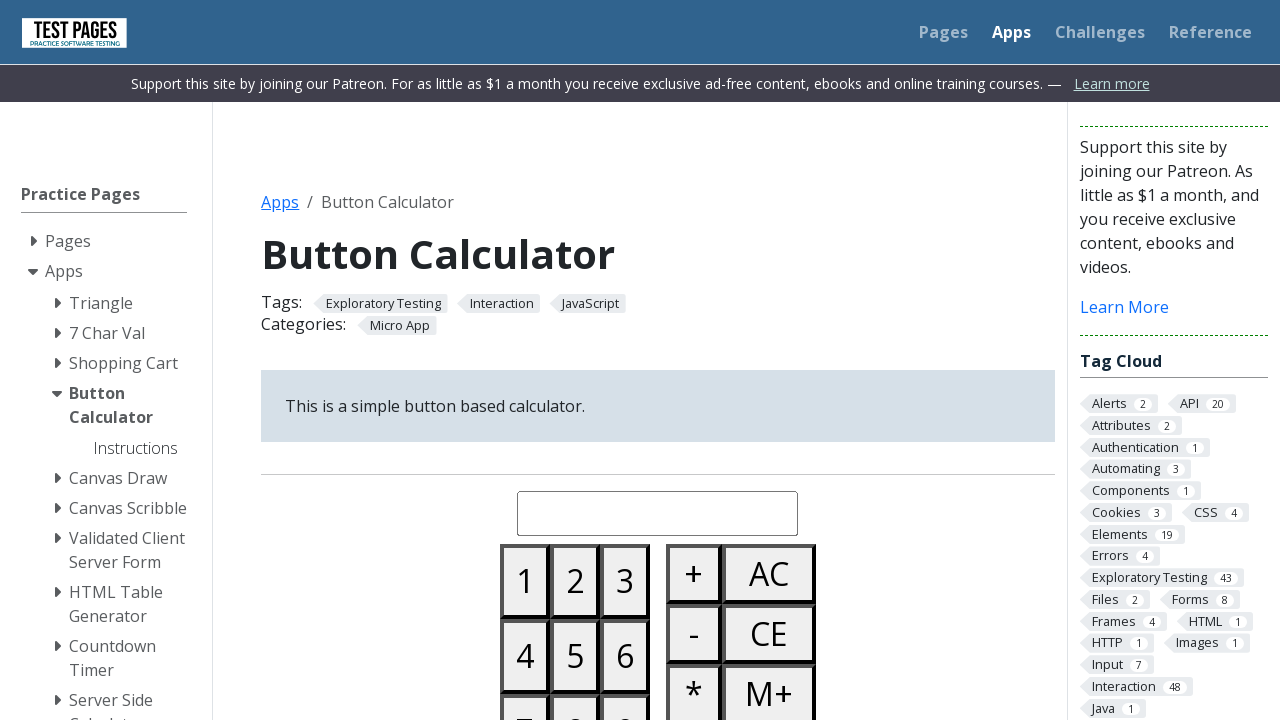

Clicked first 0 button at (525, 360) on #button00
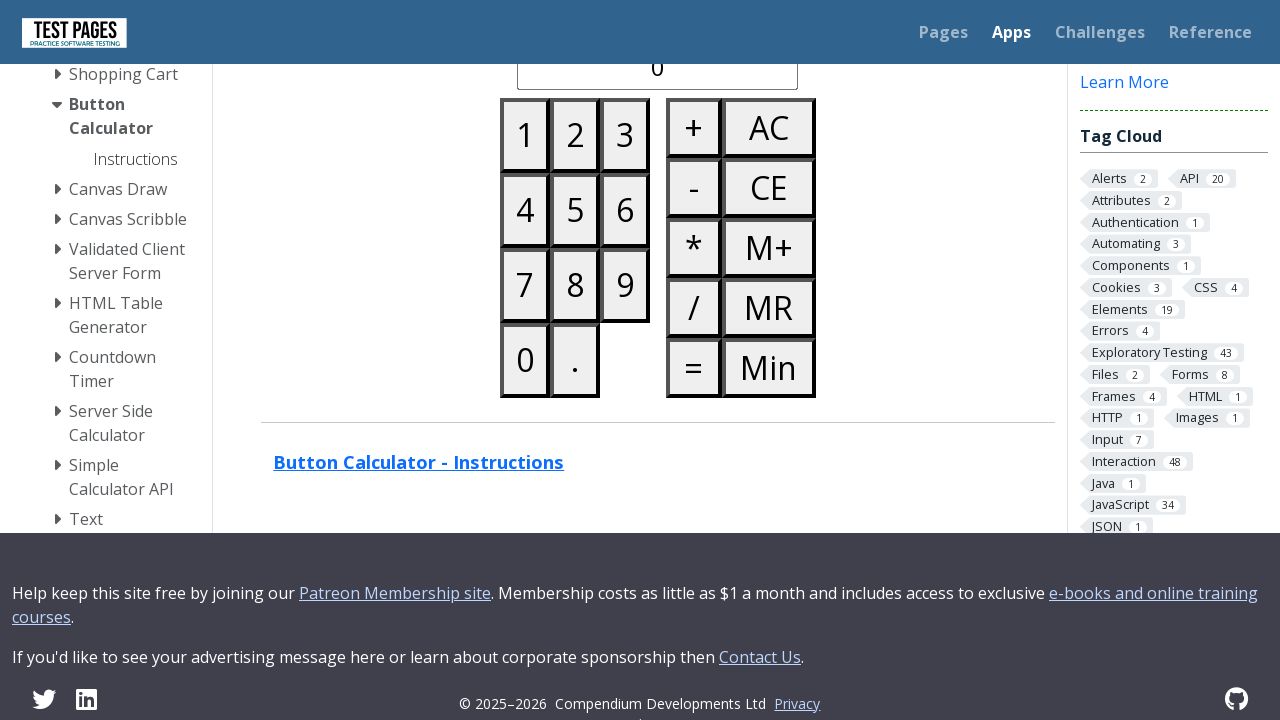

Clicked divide (÷) button at (694, 308) on #buttondivide
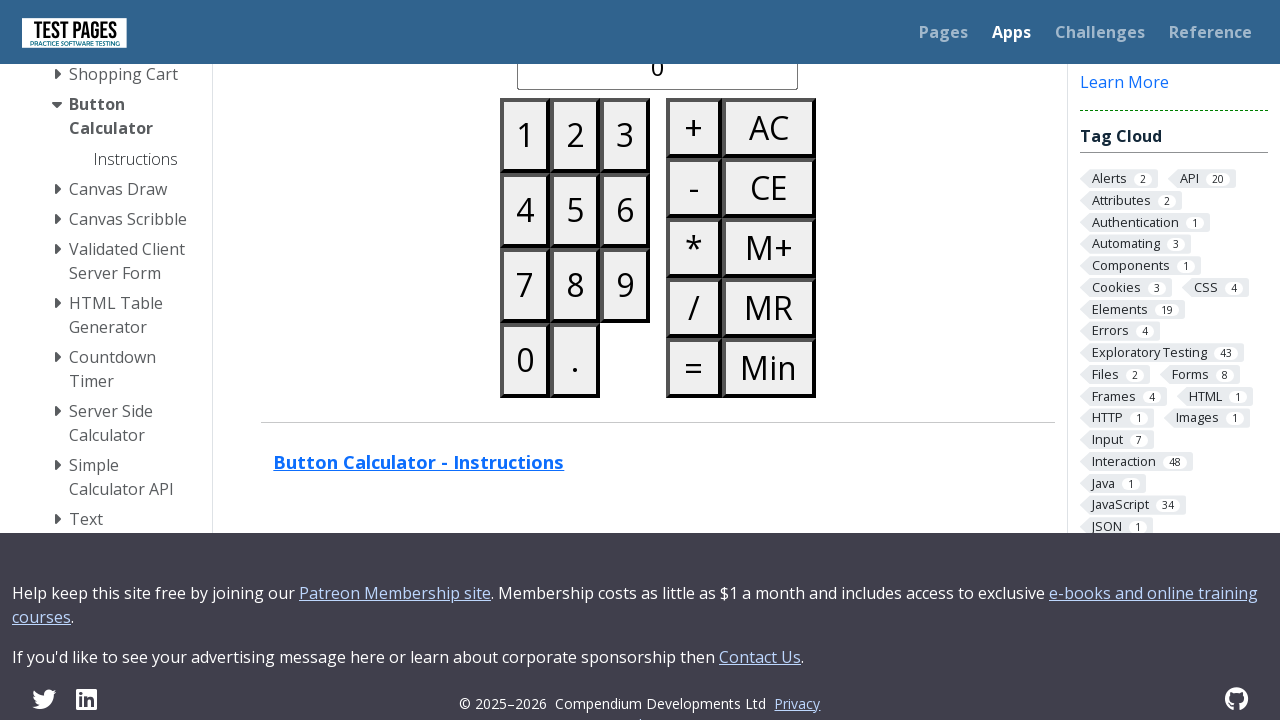

Clicked second 0 button at (525, 360) on #button00
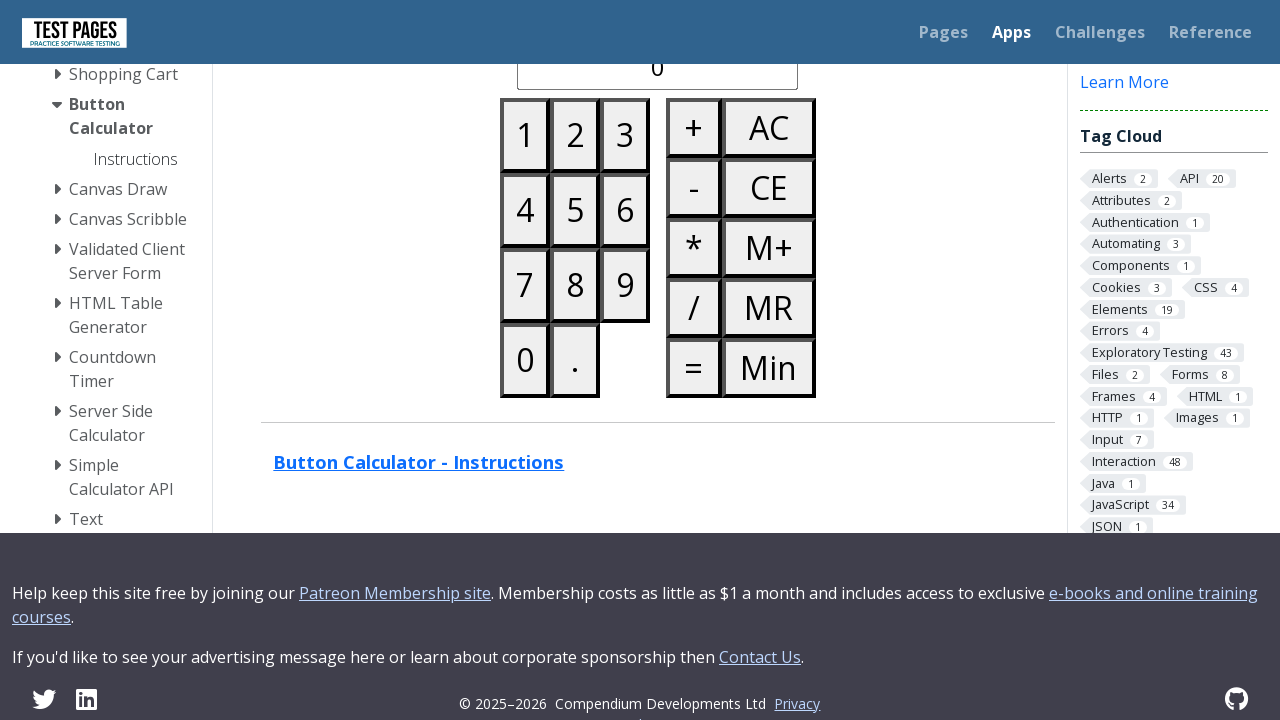

Clicked equals button to calculate 0 ÷ 0 at (694, 368) on #buttonequals
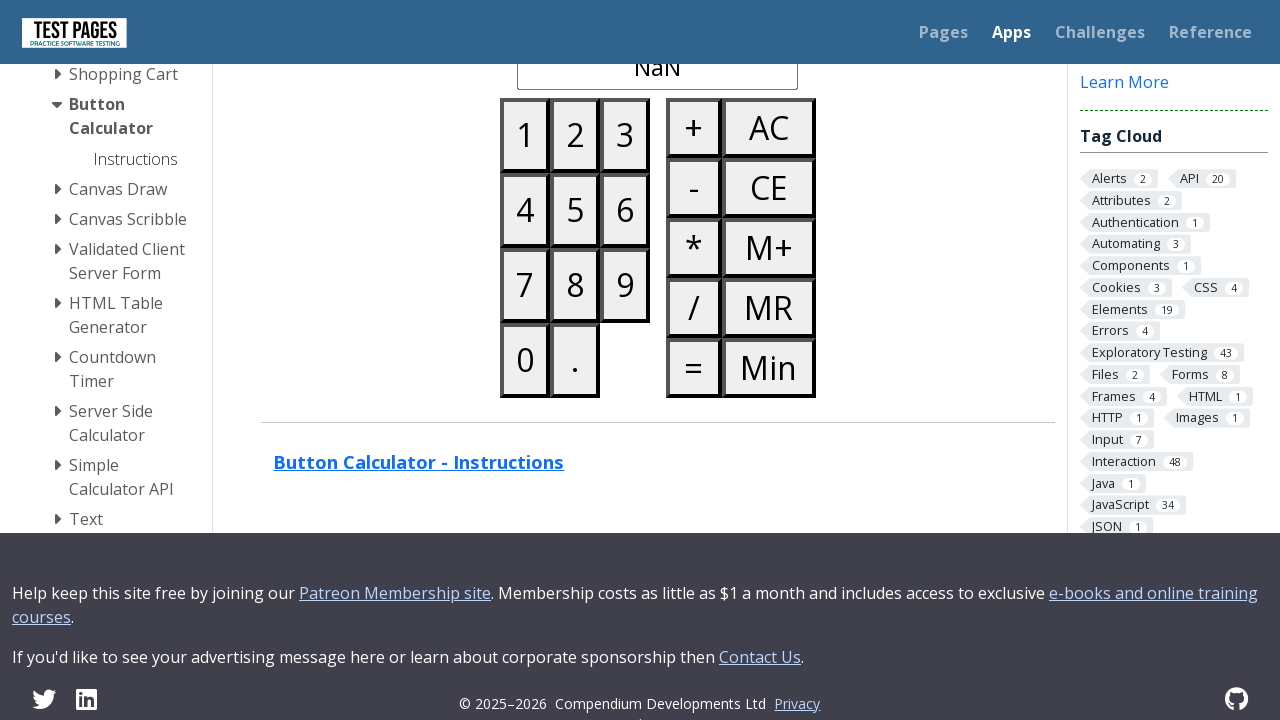

Verified result display loaded showing NaN
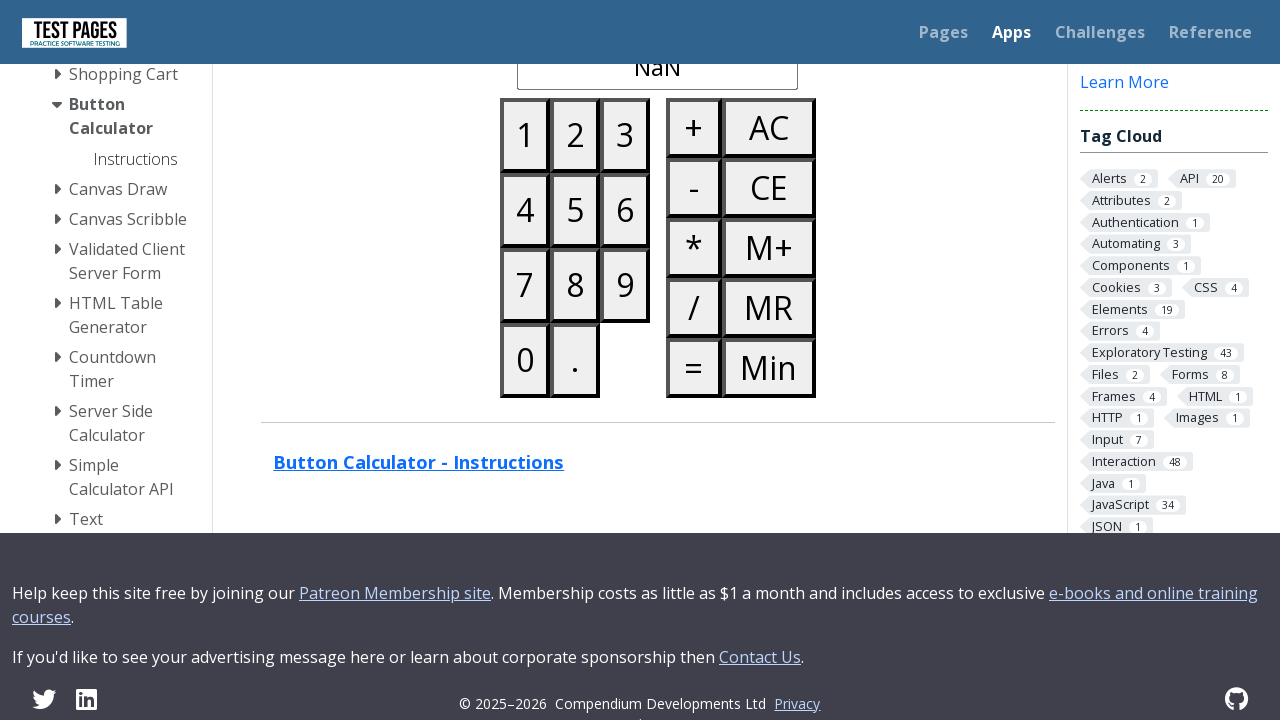

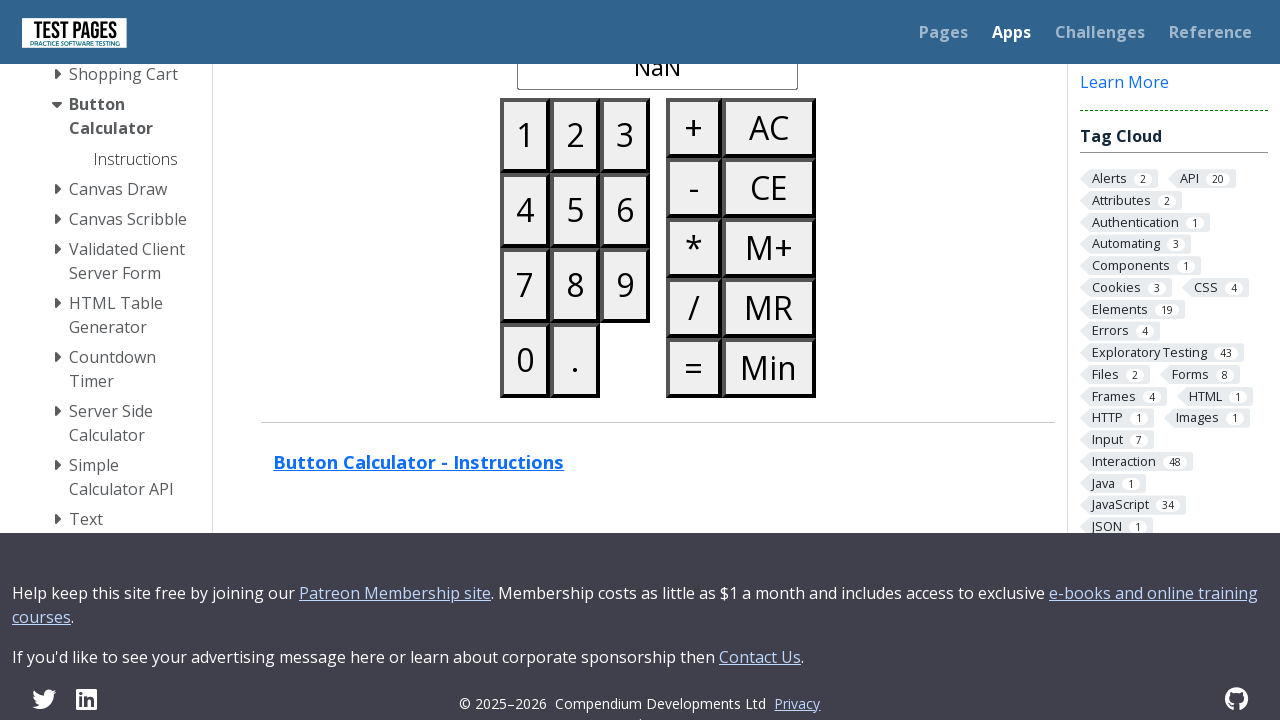